Navigates to a test automation practice page and interacts with a colors dropdown/listbox element to verify its options are present and accessible.

Starting URL: https://testautomationpractice.blogspot.com/

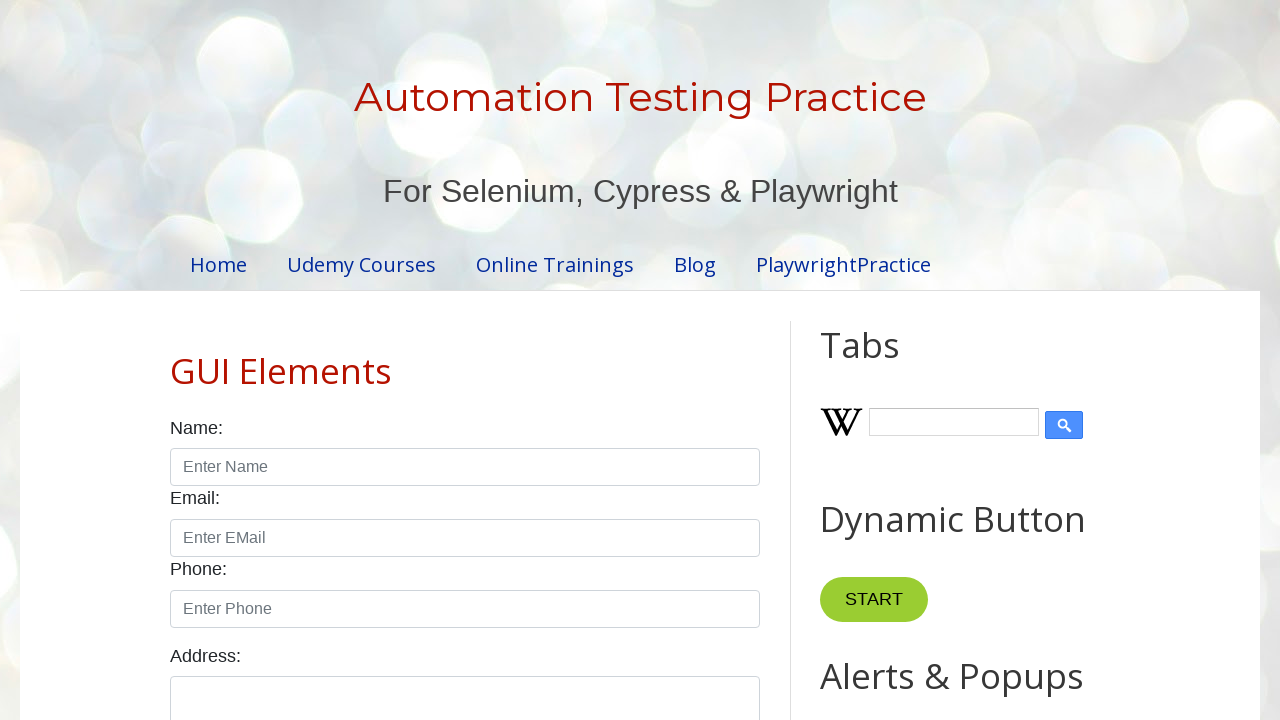

Waited for colors select/listbox element to be present
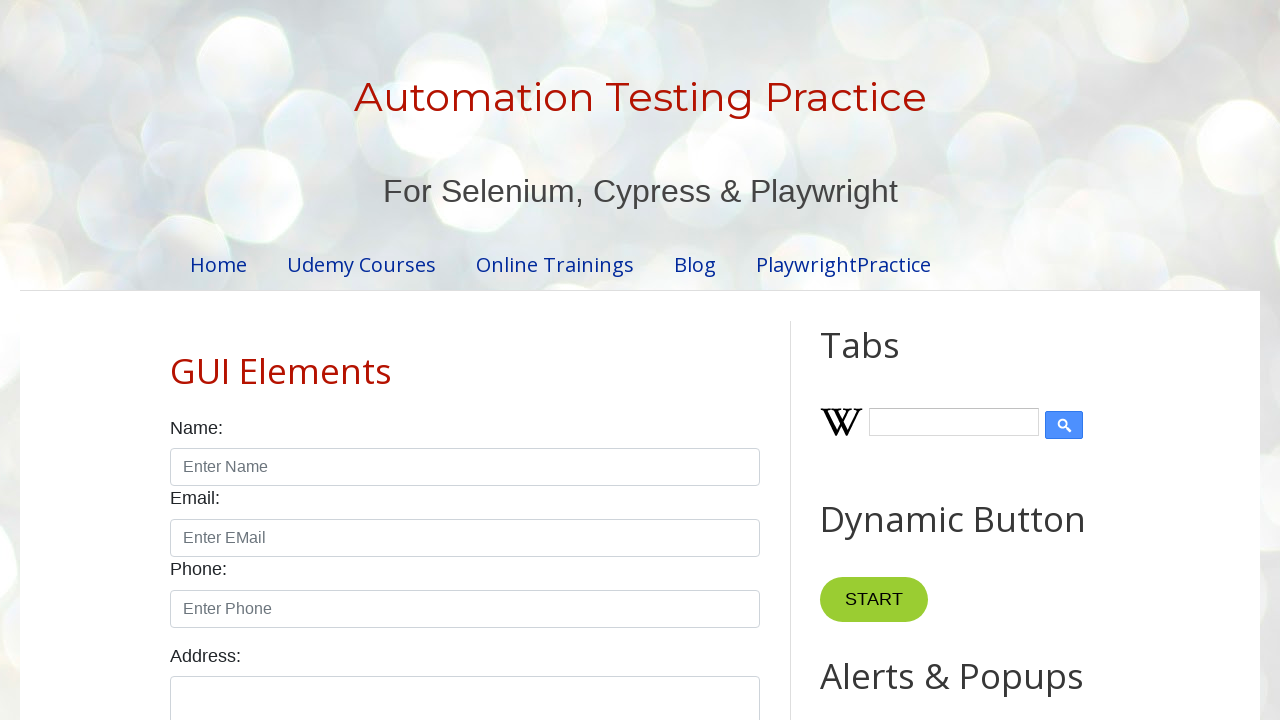

Located the colors select/listbox element
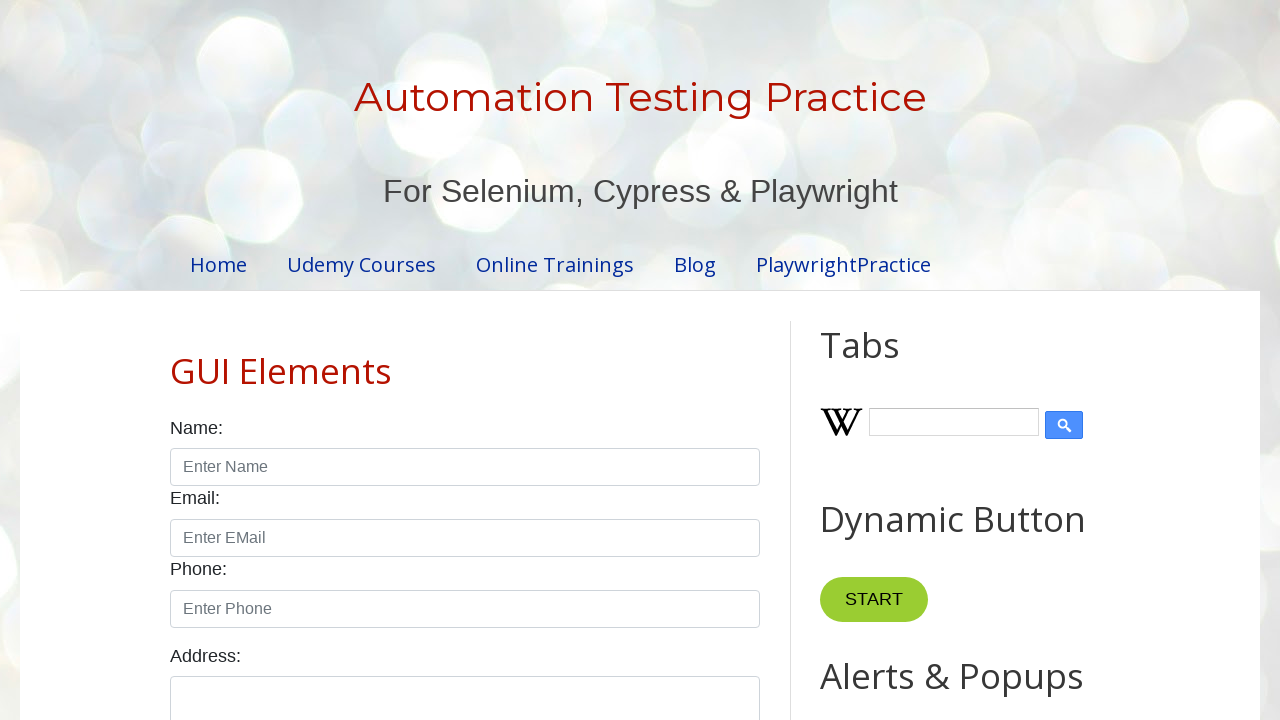

Scrolled colors select element into view if needed
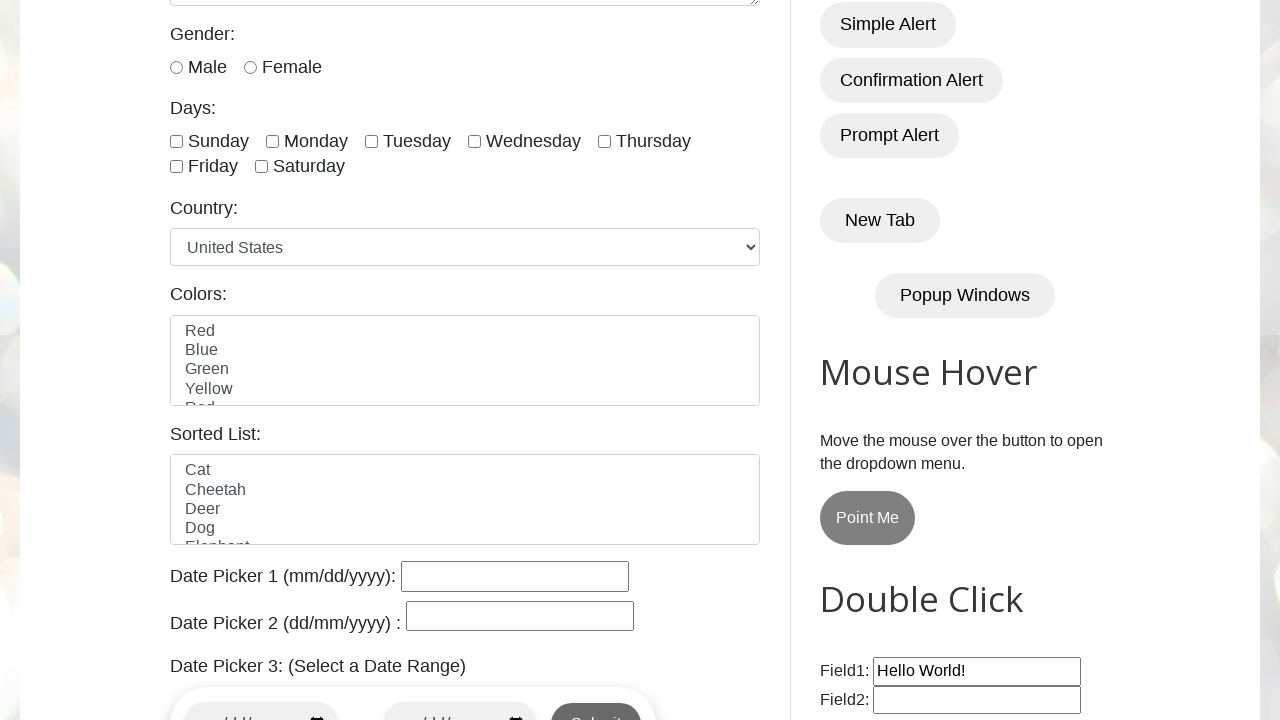

Clicked on the colors select to verify it's interactive at (465, 360) on select#colors
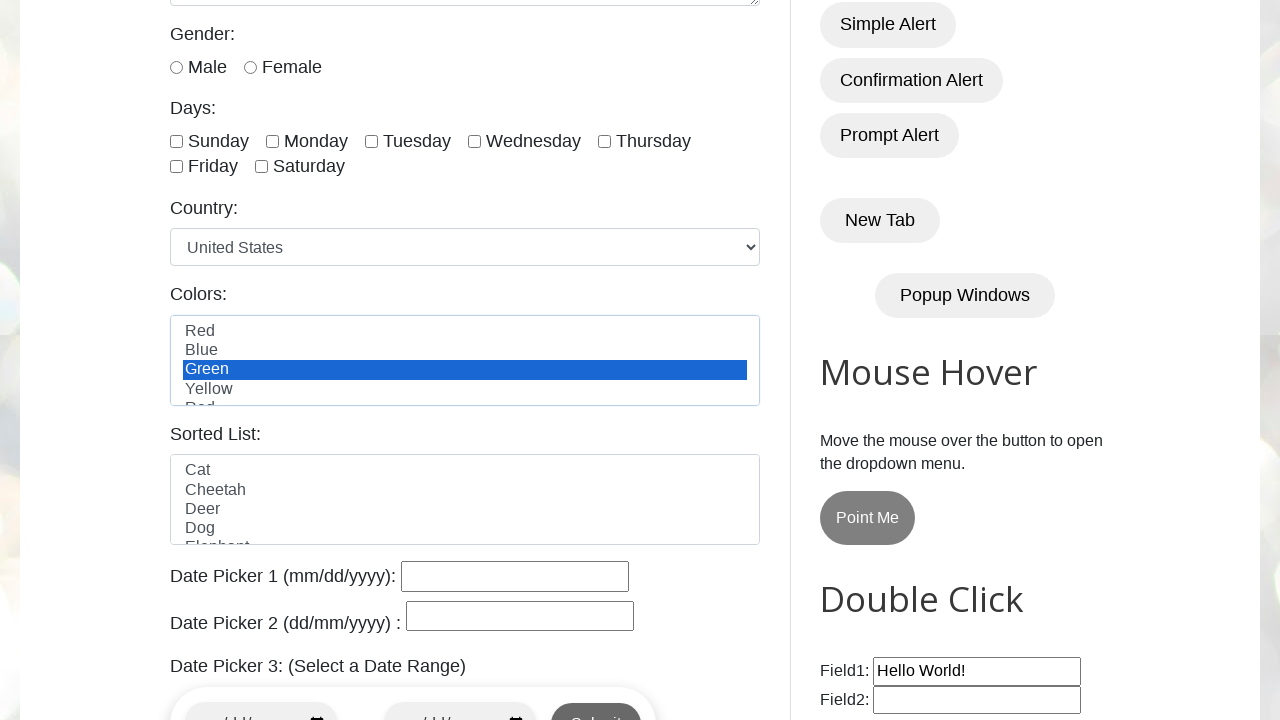

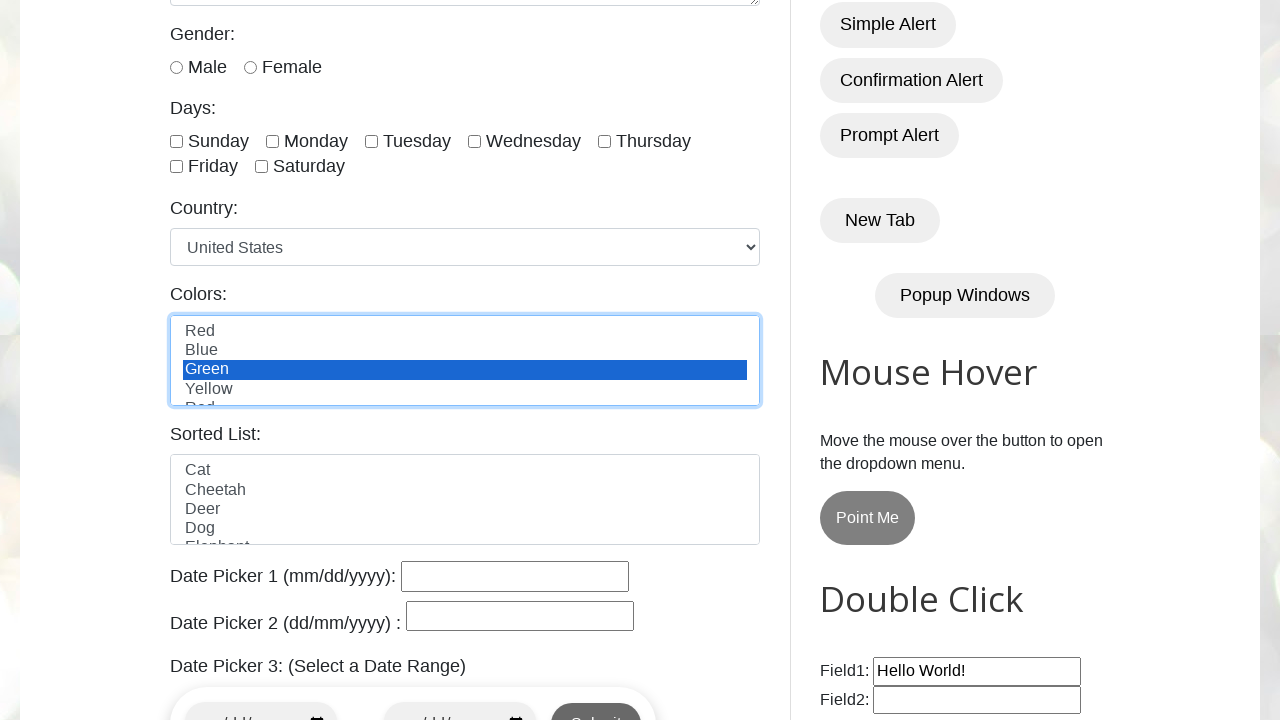